Tests the Python.org search functionality by entering "pycon" as a search query and submitting the form, then verifying results are found

Starting URL: http://www.python.org

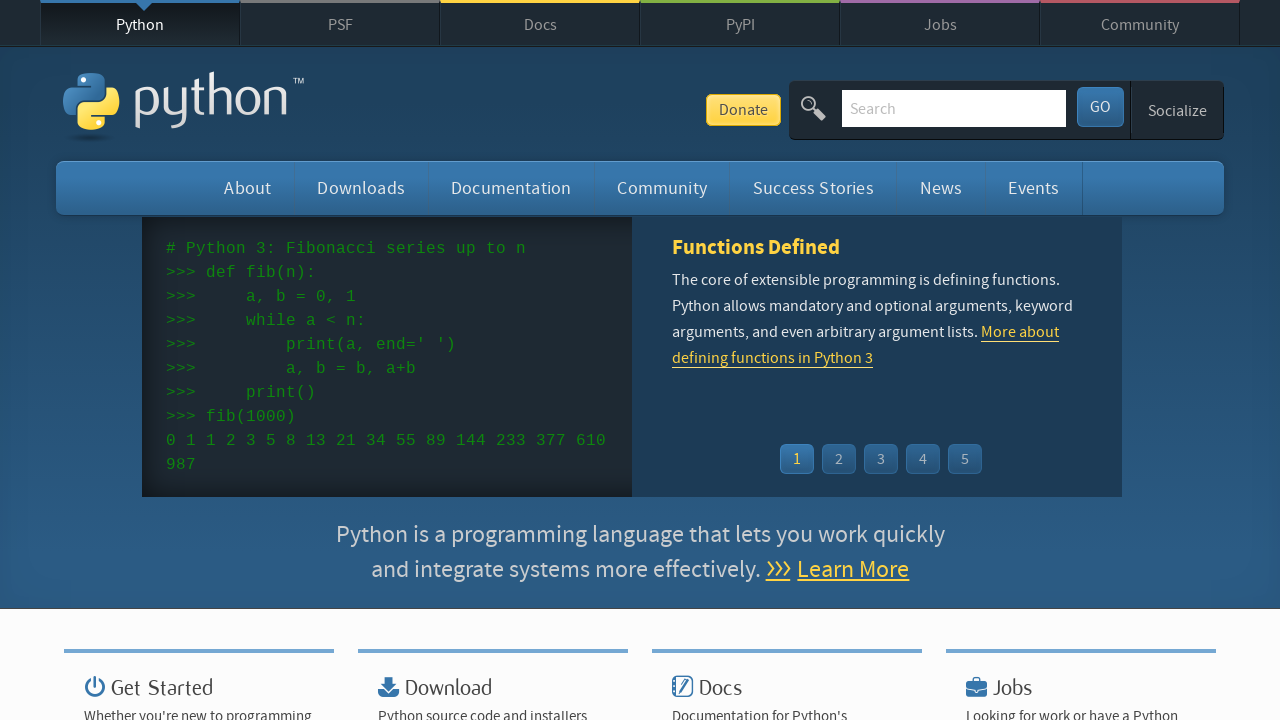

Verified page title contains 'Python'
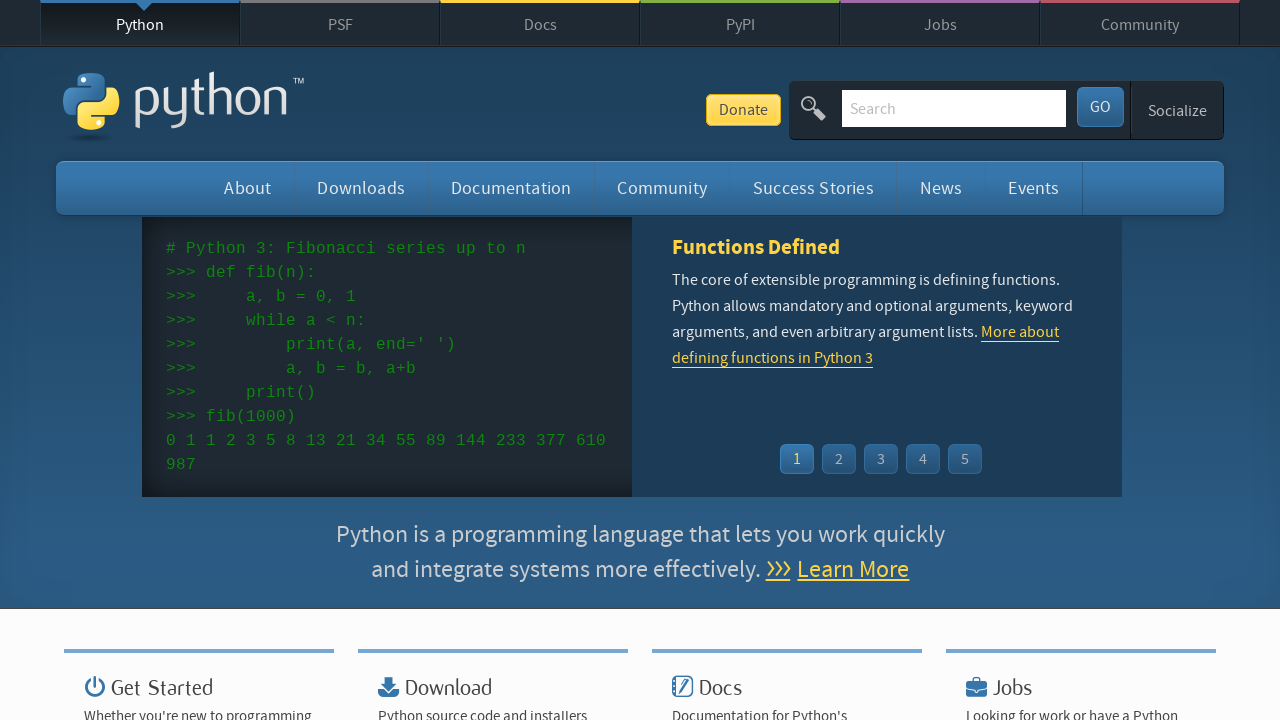

Filled search box with 'pycon' on input[name='q']
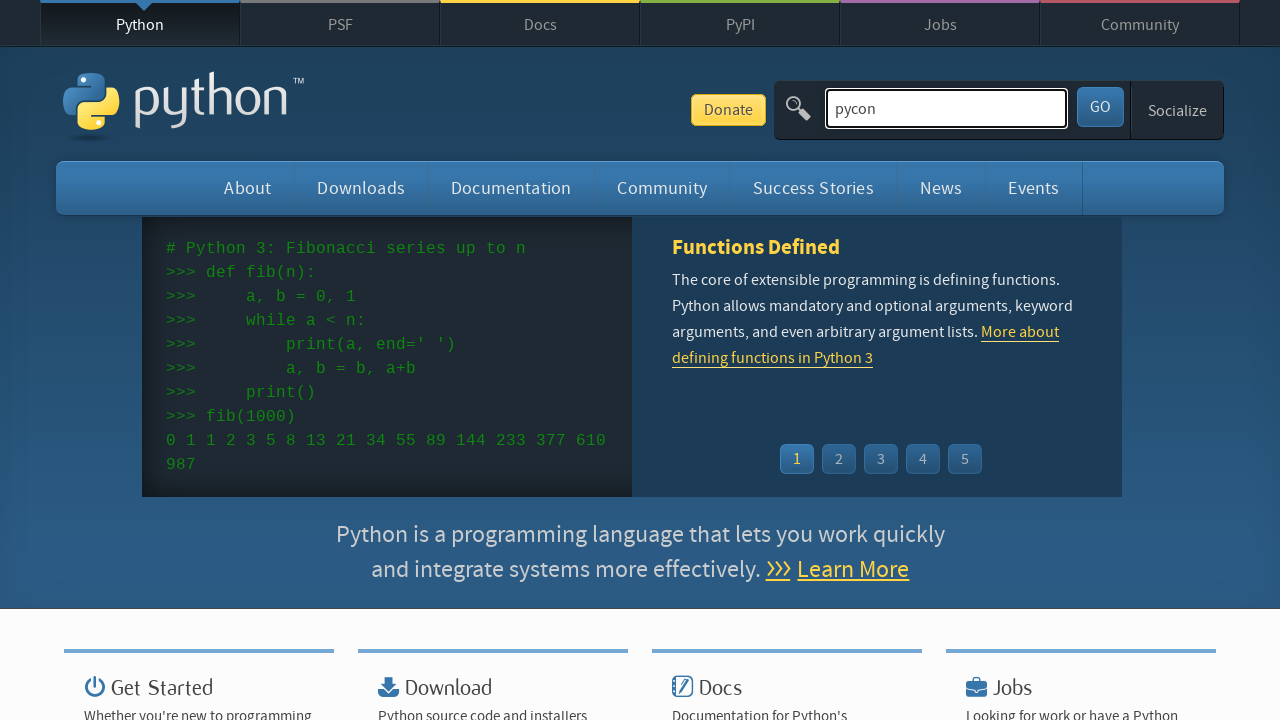

Submitted search by pressing Enter on input[name='q']
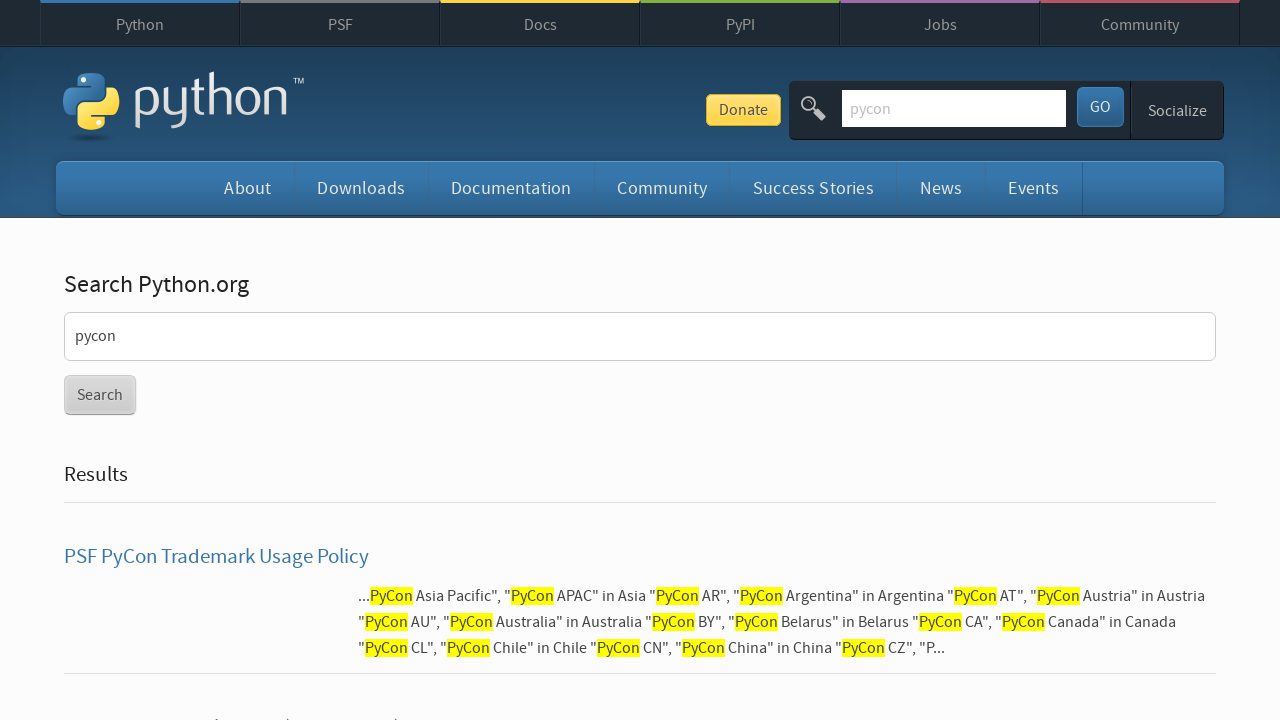

Waited for page to reach networkidle state
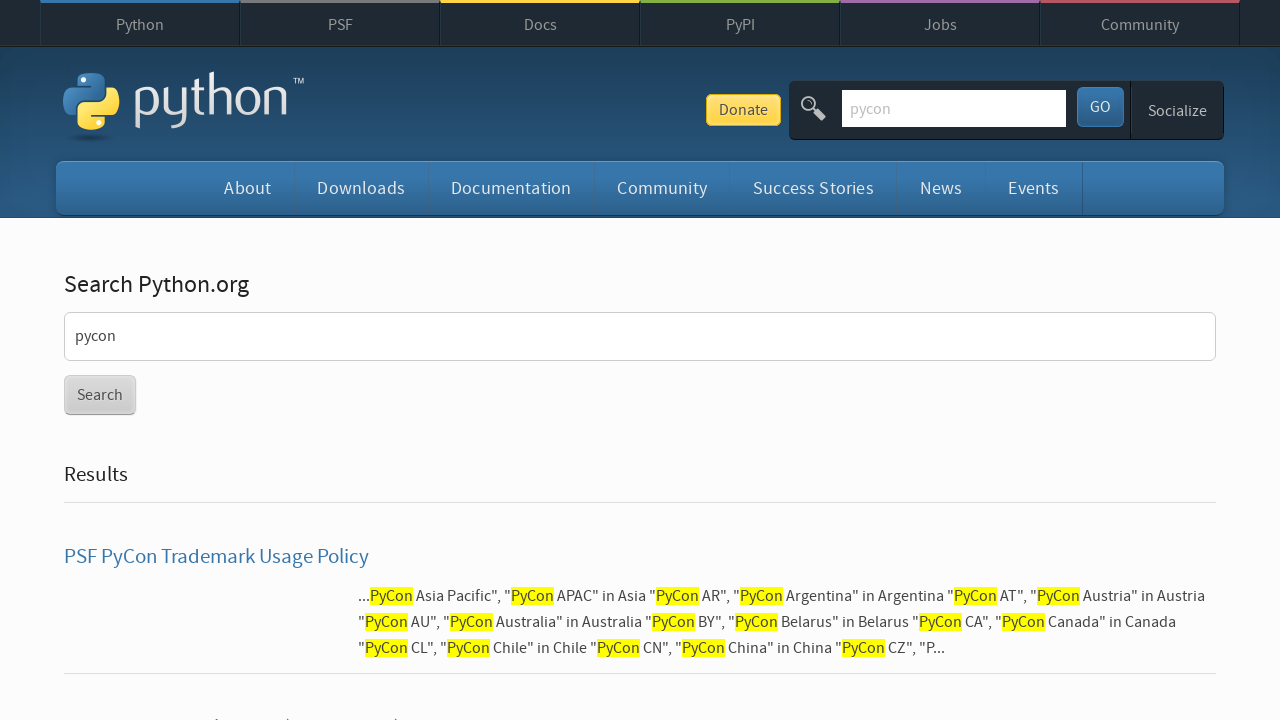

Verified search results were found (no 'No results found.' message)
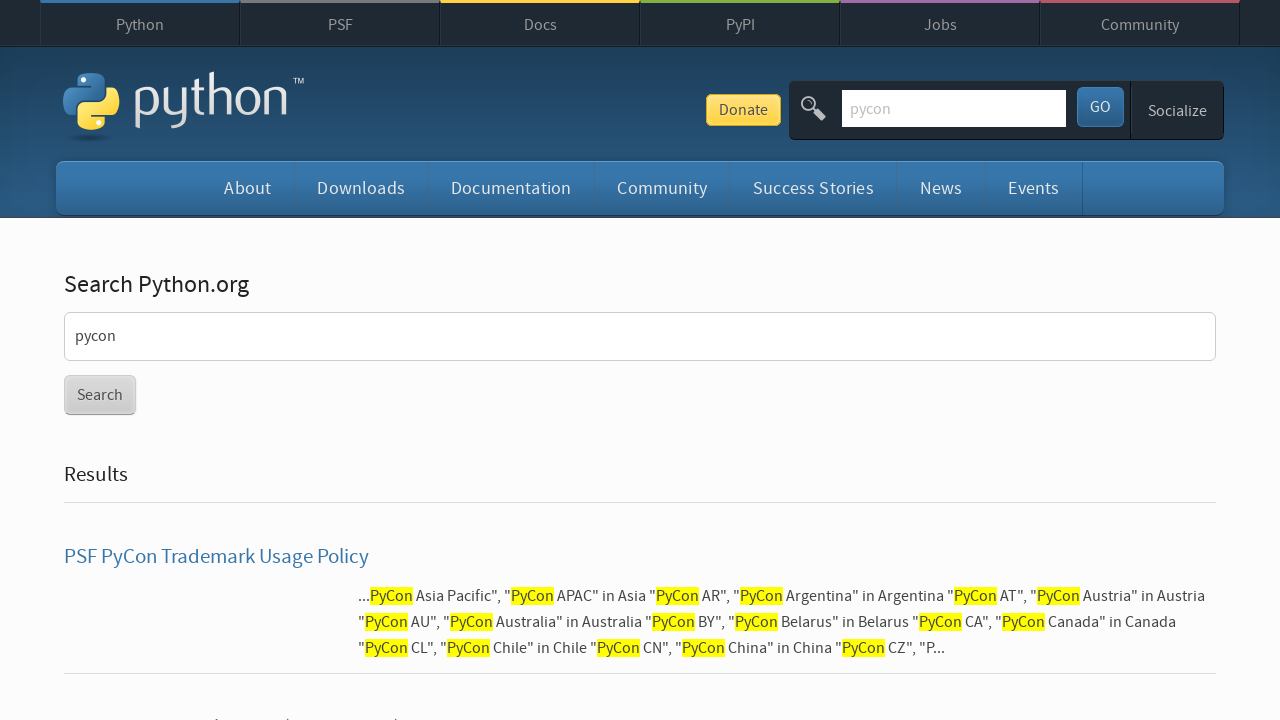

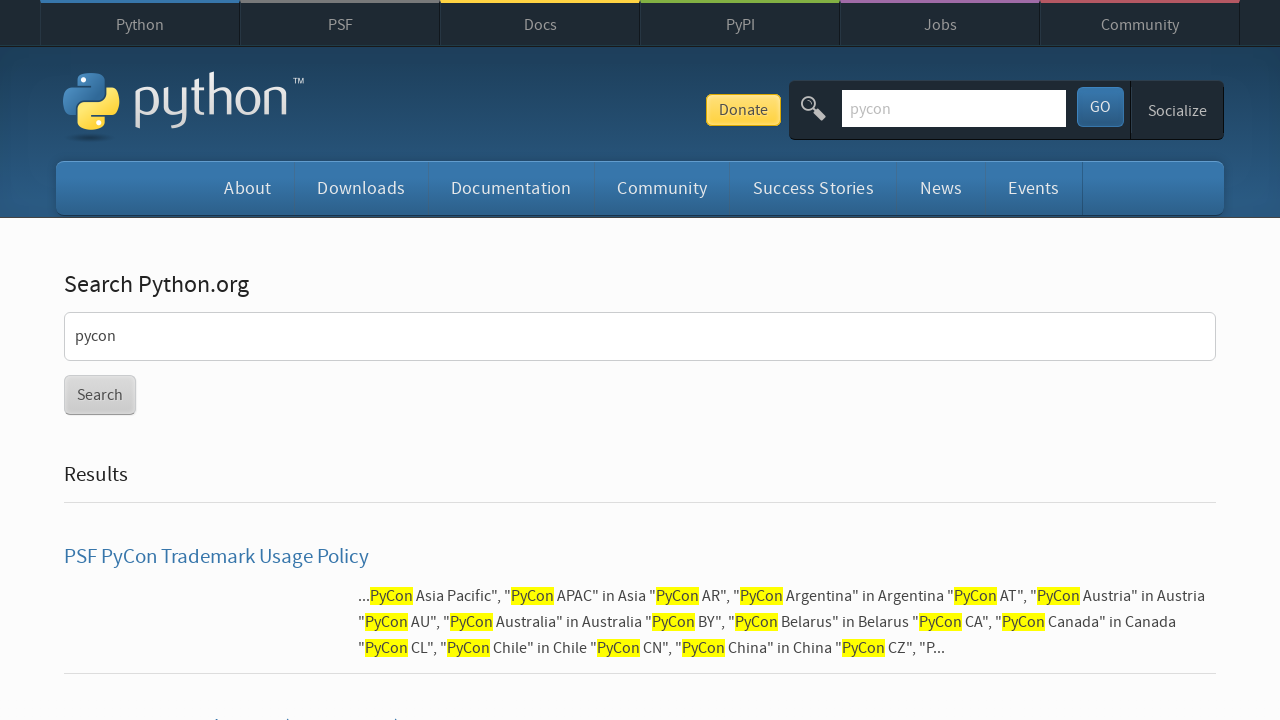